Tests different types of JavaScript alerts including simple alerts and prompt alerts with text input

Starting URL: https://demoqa.com/alerts

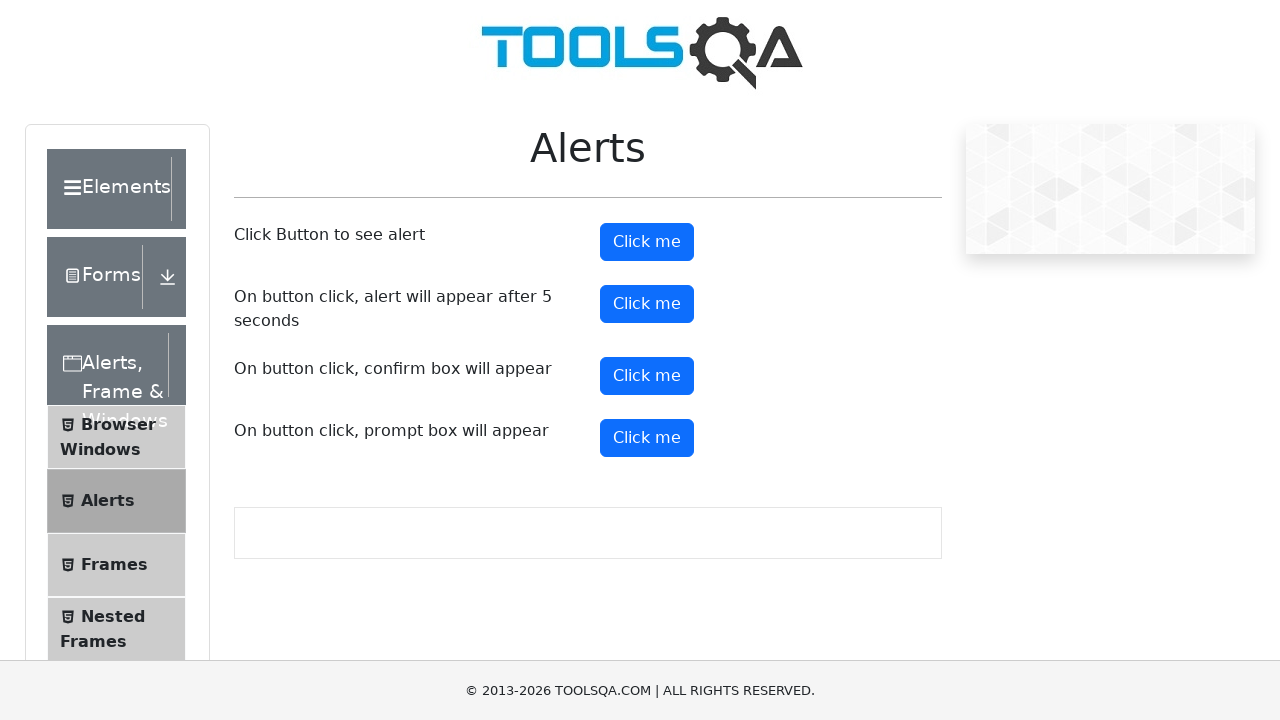

Clicked alert button to trigger simple alert at (647, 242) on #alertButton
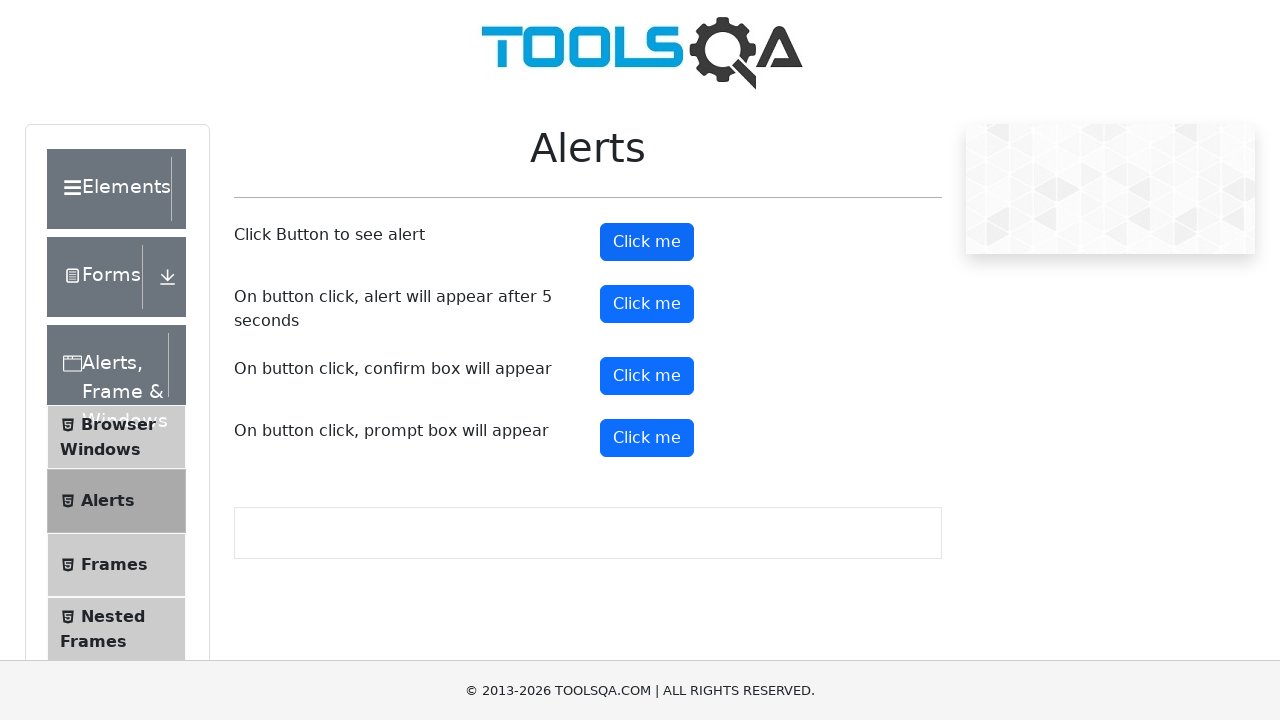

Set up dialog handler to accept alerts
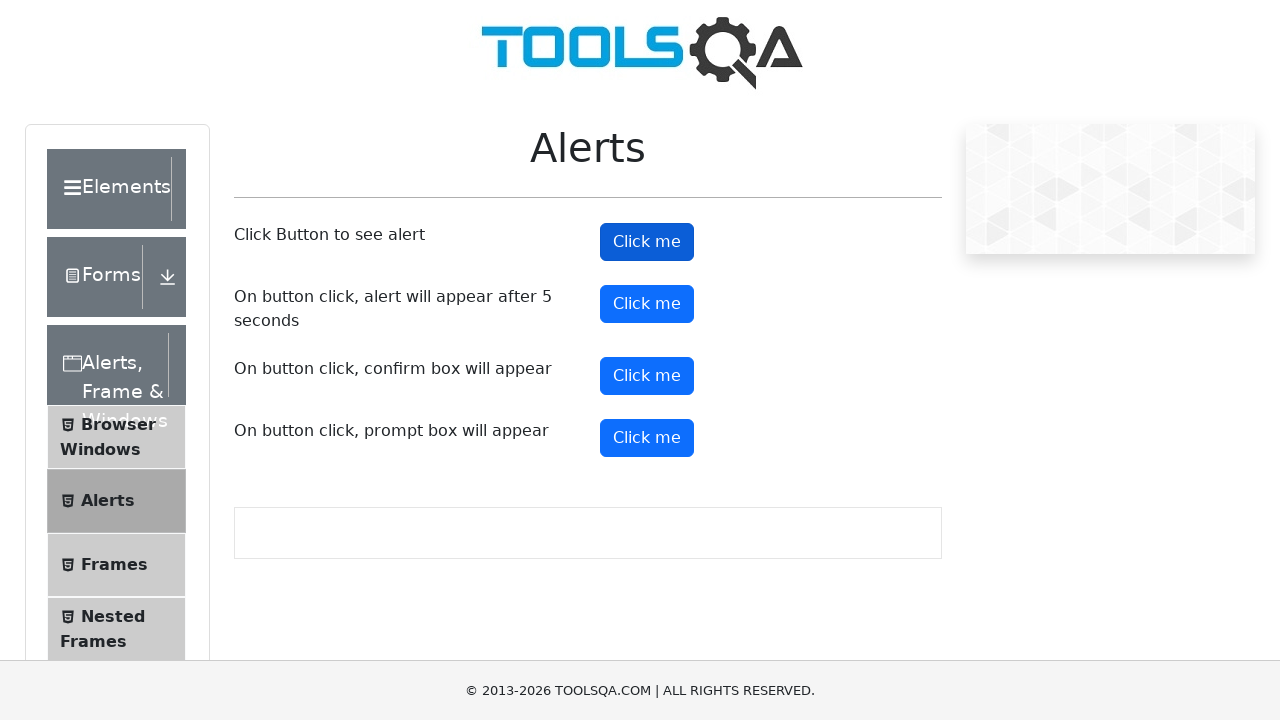

Waited 3 seconds before next alert
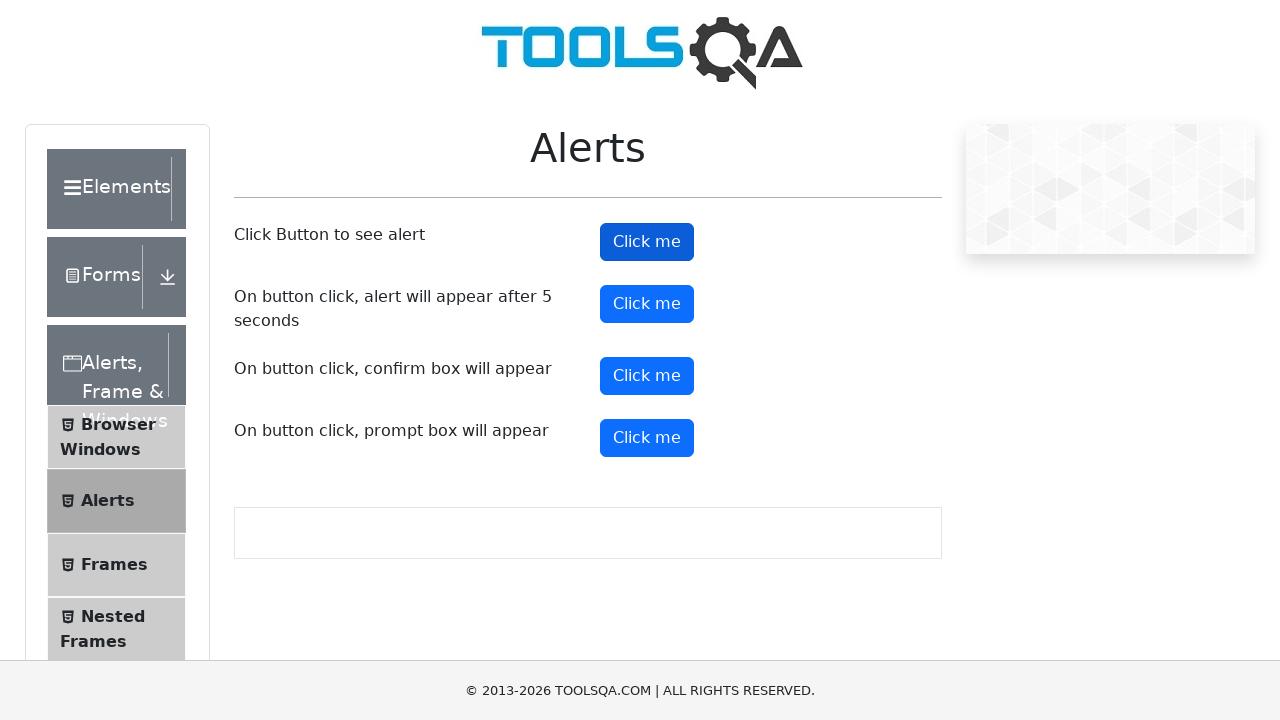

Executed JavaScript to click prompt button
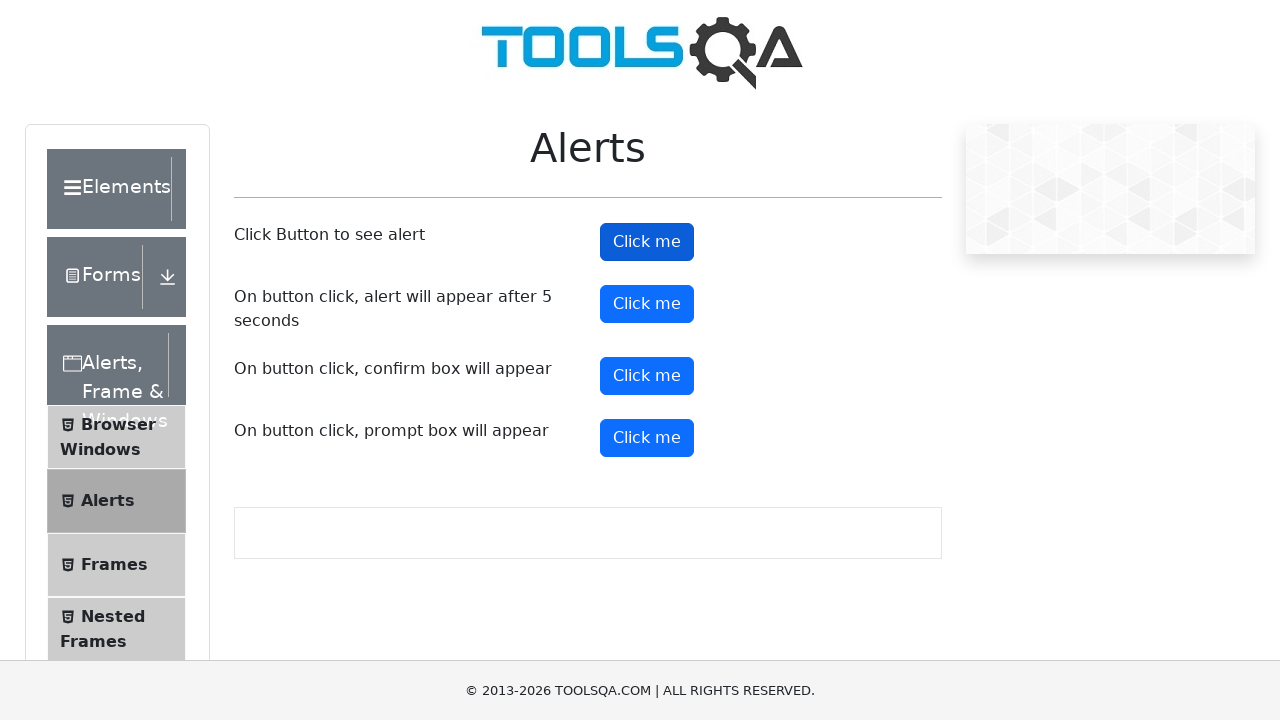

Set up dialog handler for prompt alert with text input
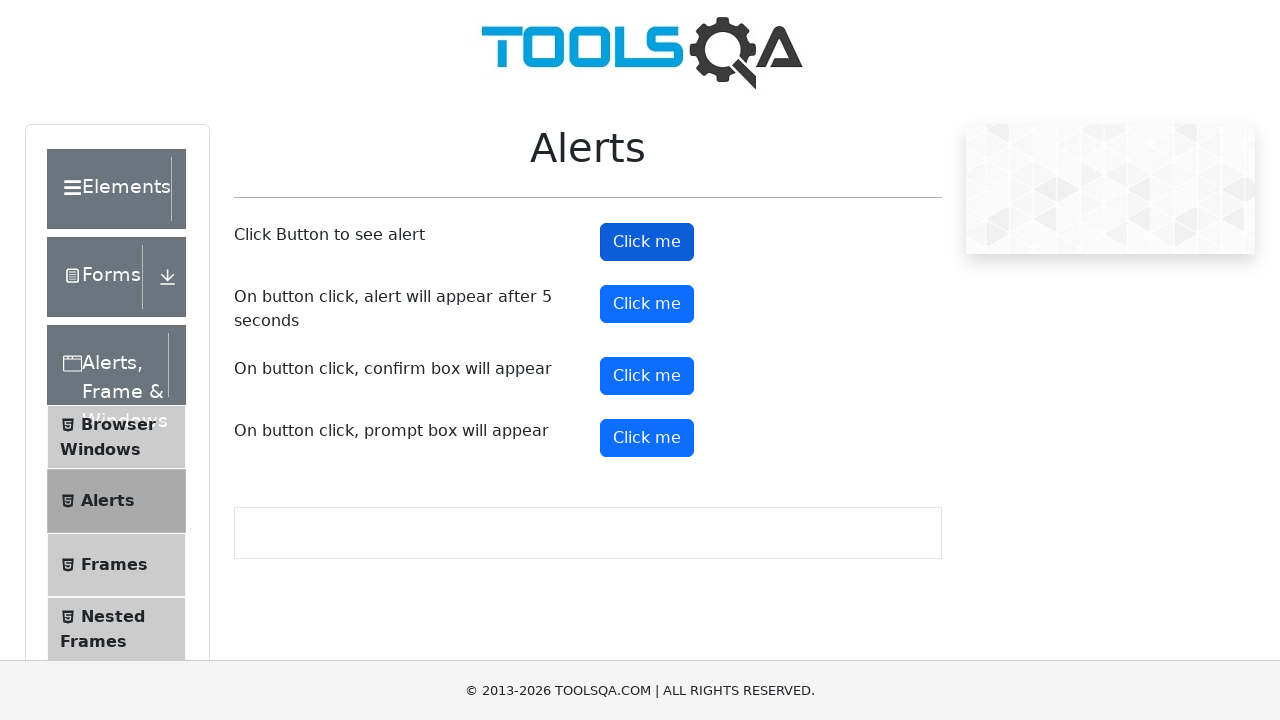

Waited 2 seconds for prompt dialog to be handled
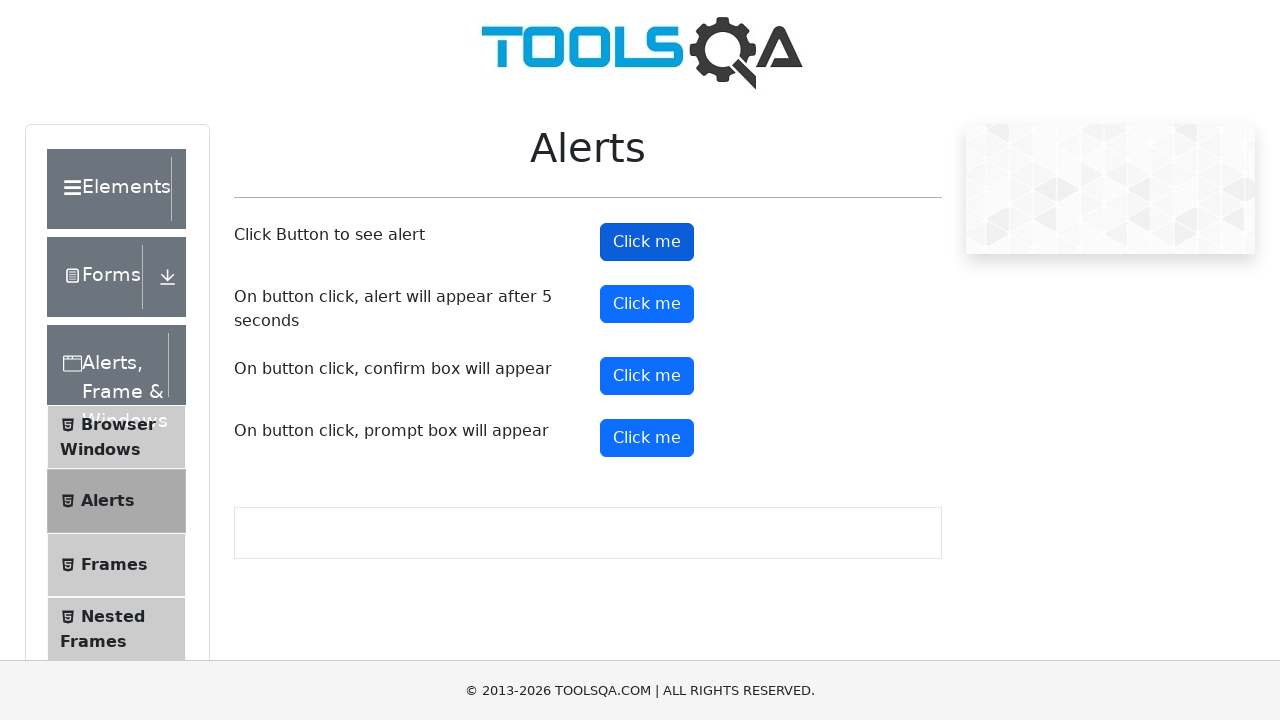

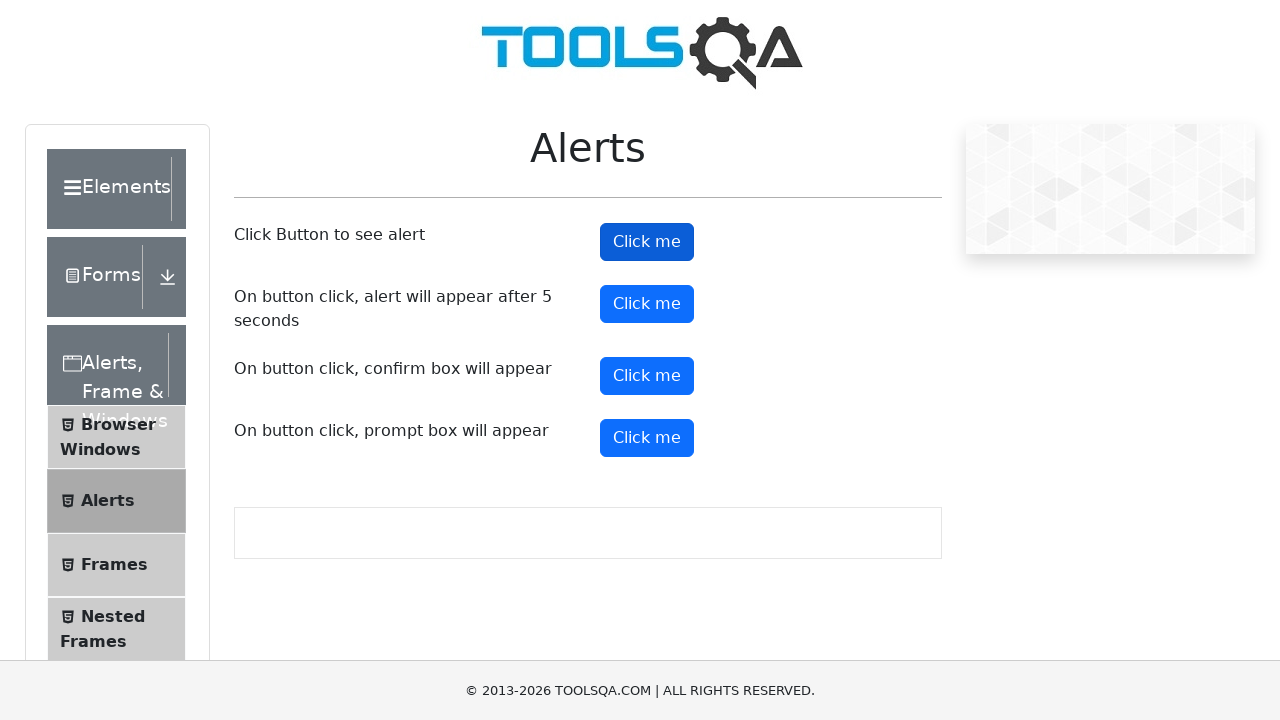